Tests browser navigation functionality by clicking on the Practice link, navigating back to home page, and then navigating forward again to the practice page

Starting URL: https://letskodeit.teachable.com/

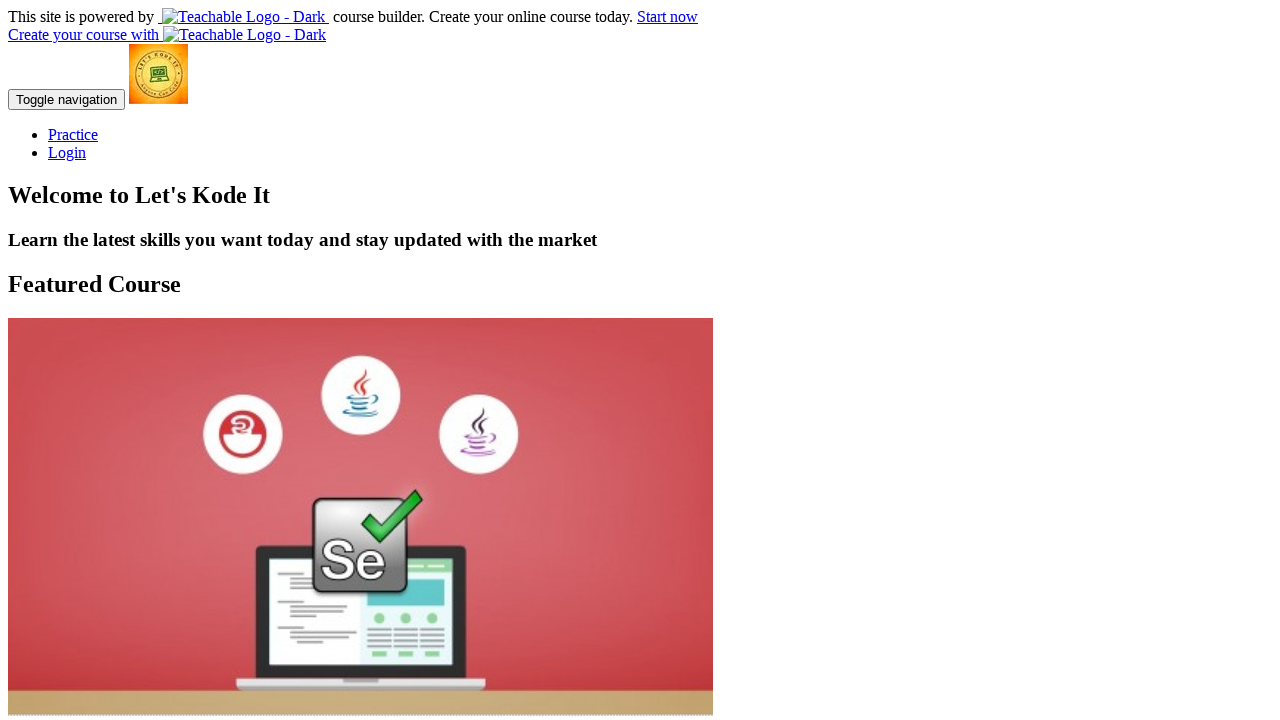

Clicked on Practice link at (73, 134) on xpath=//a[contains(text(),'Practice')]
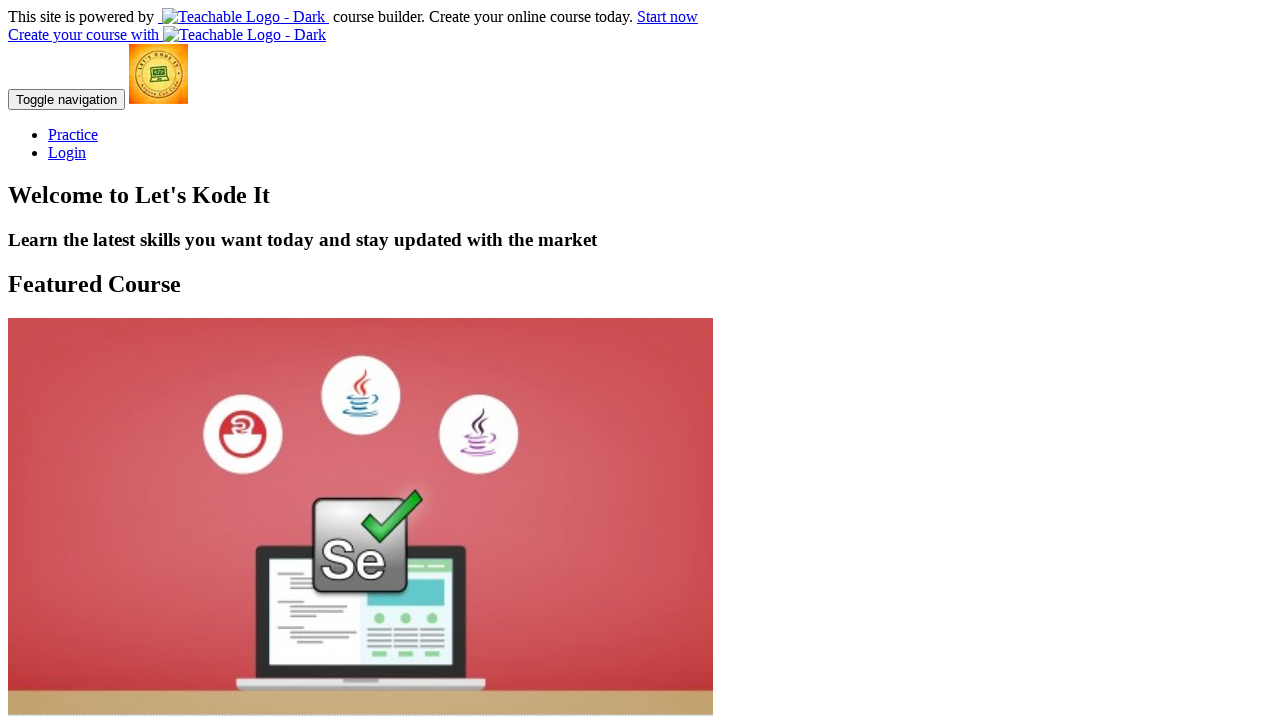

Waited for Practice page to load
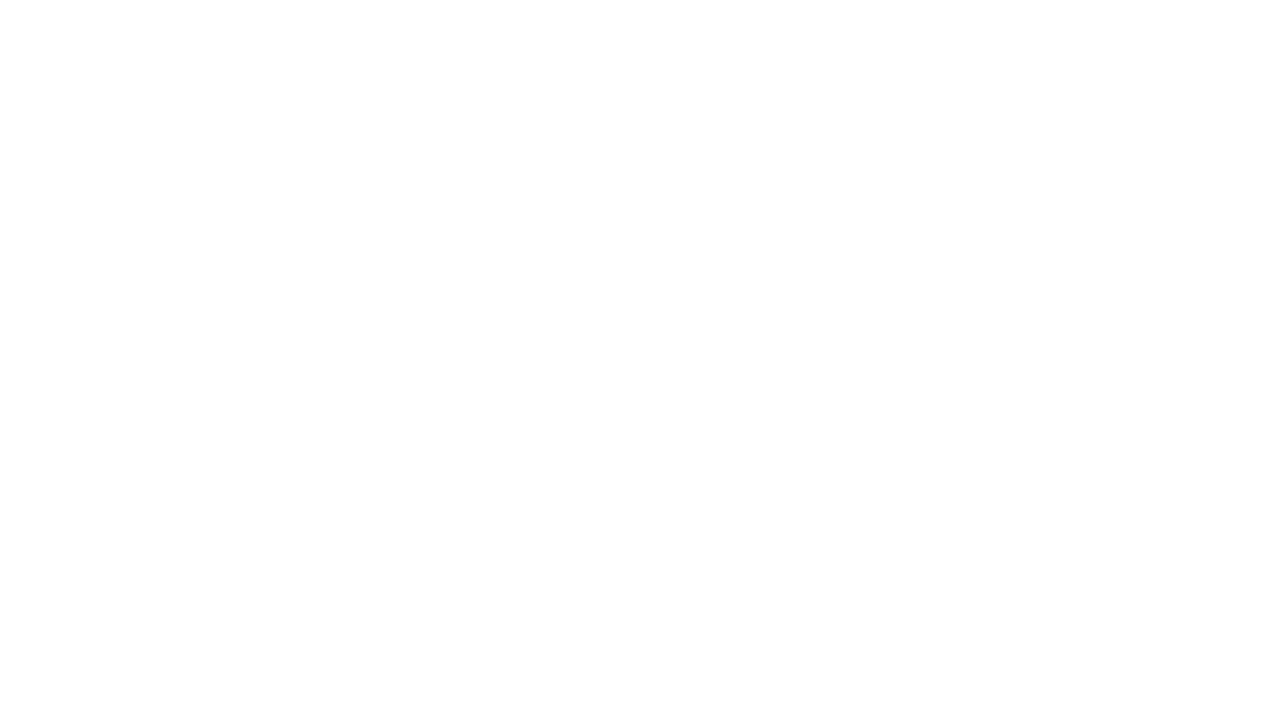

Navigated back to home page
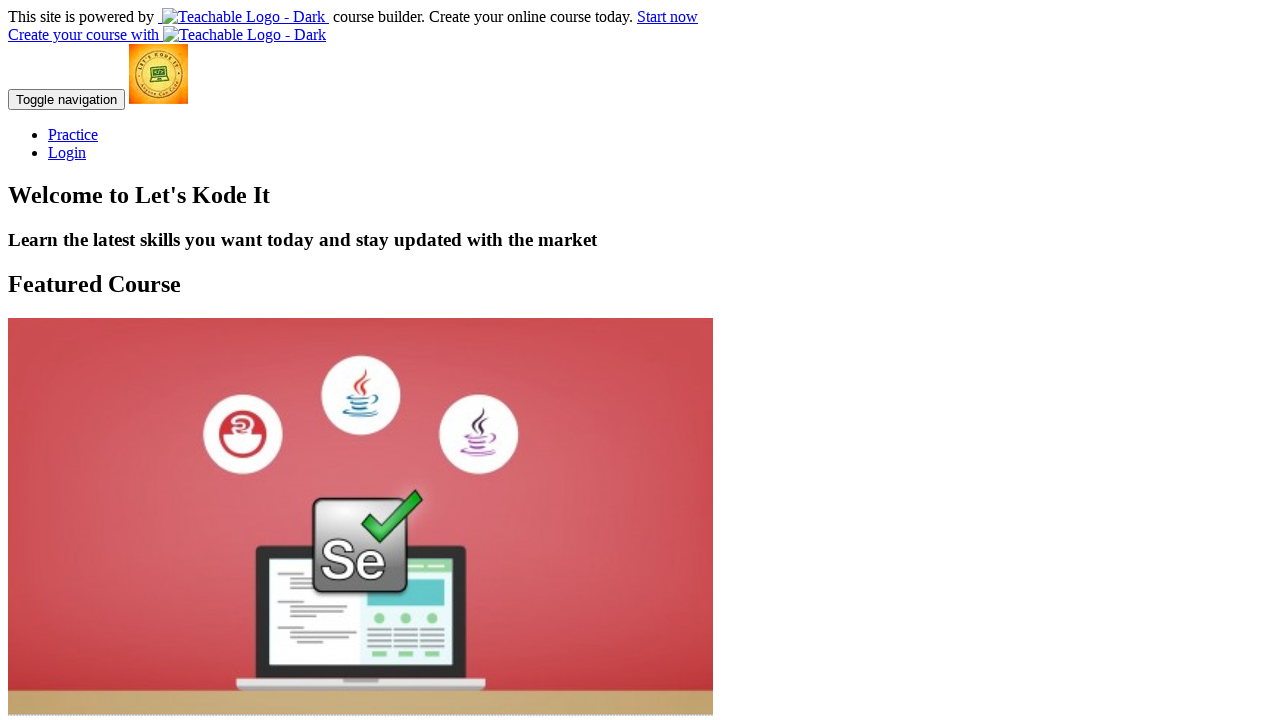

Waited for home page to load
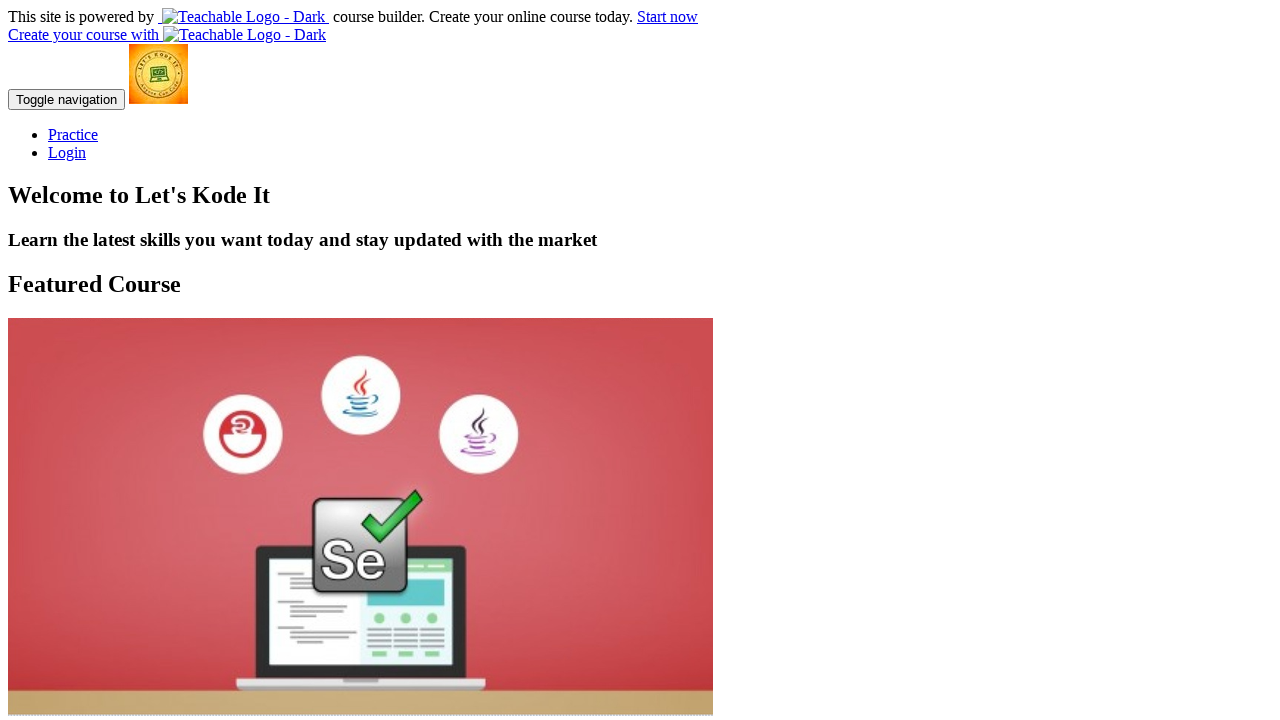

Navigated forward to Practice page
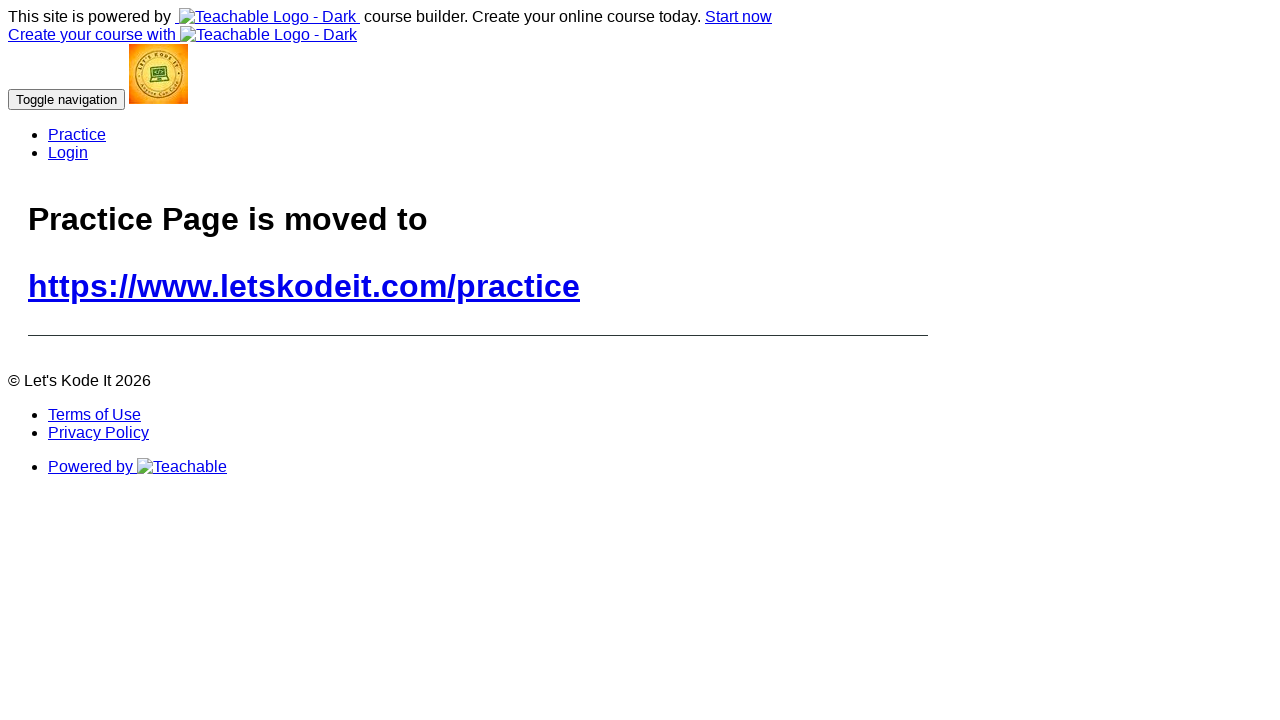

Waited for Practice page to load after forward navigation
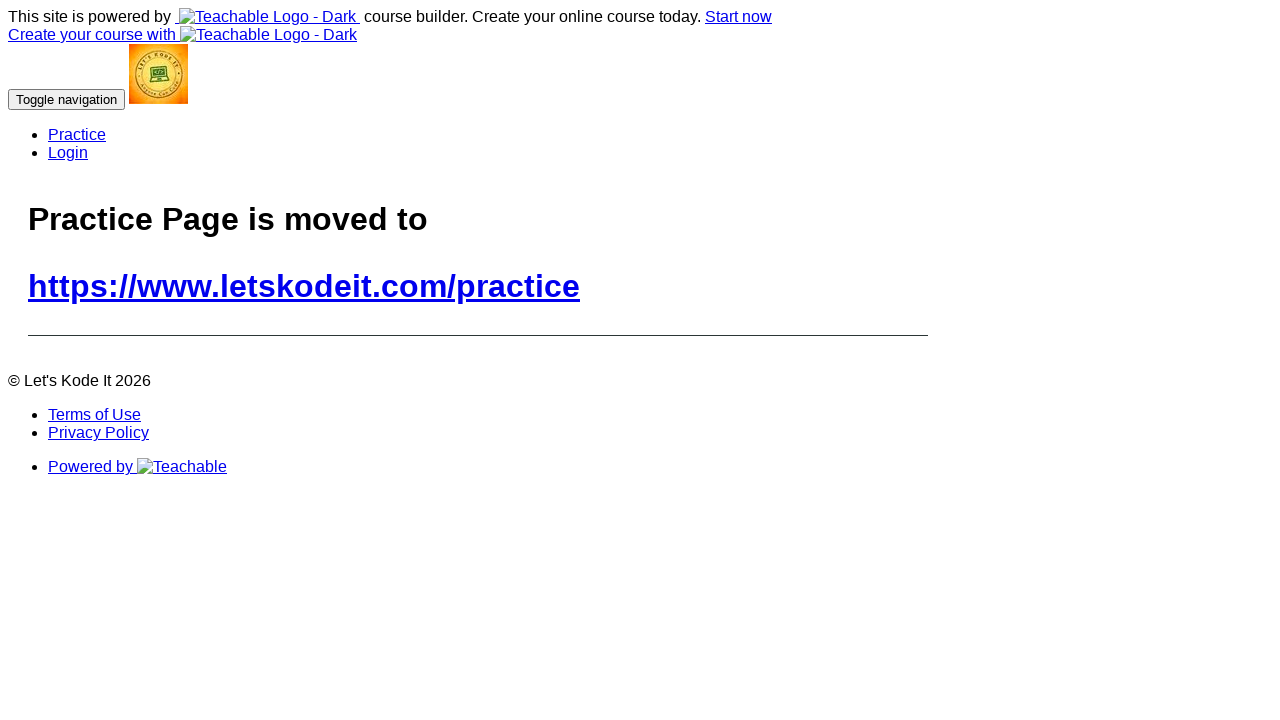

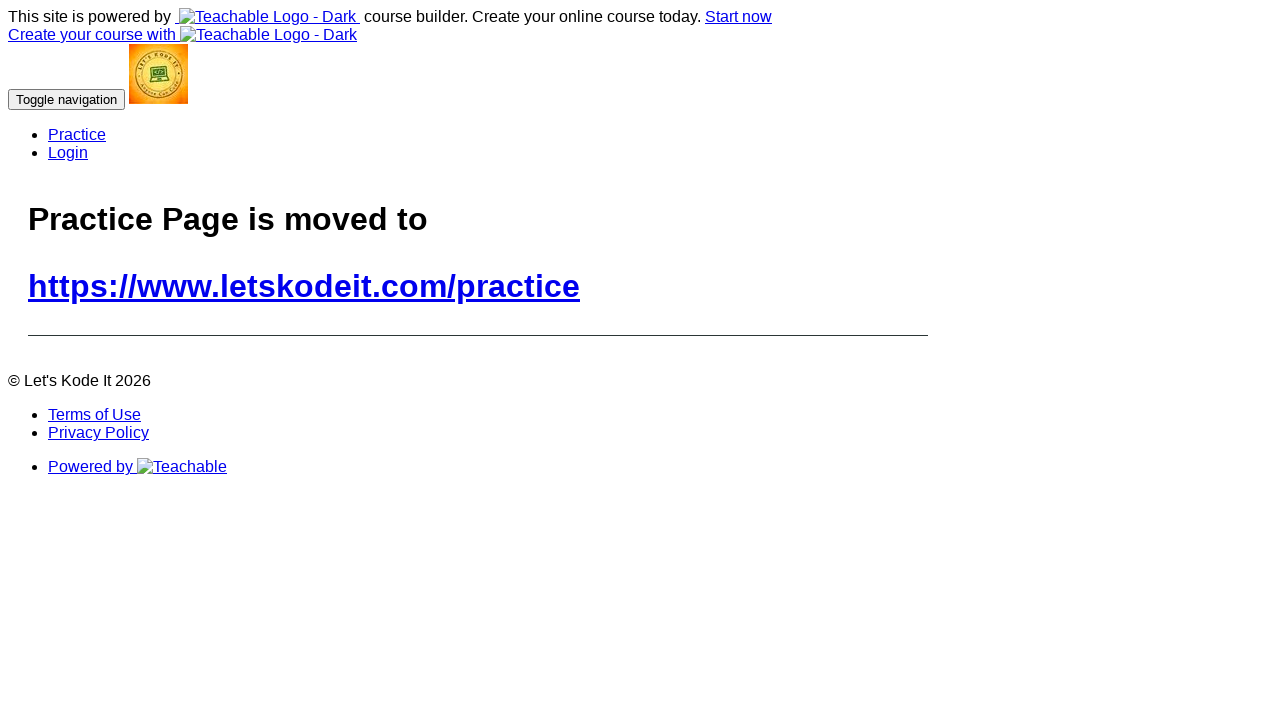